Tests scrolling to an element in the footer on the WebdriverIO homepage

Starting URL: https://webdriver.io

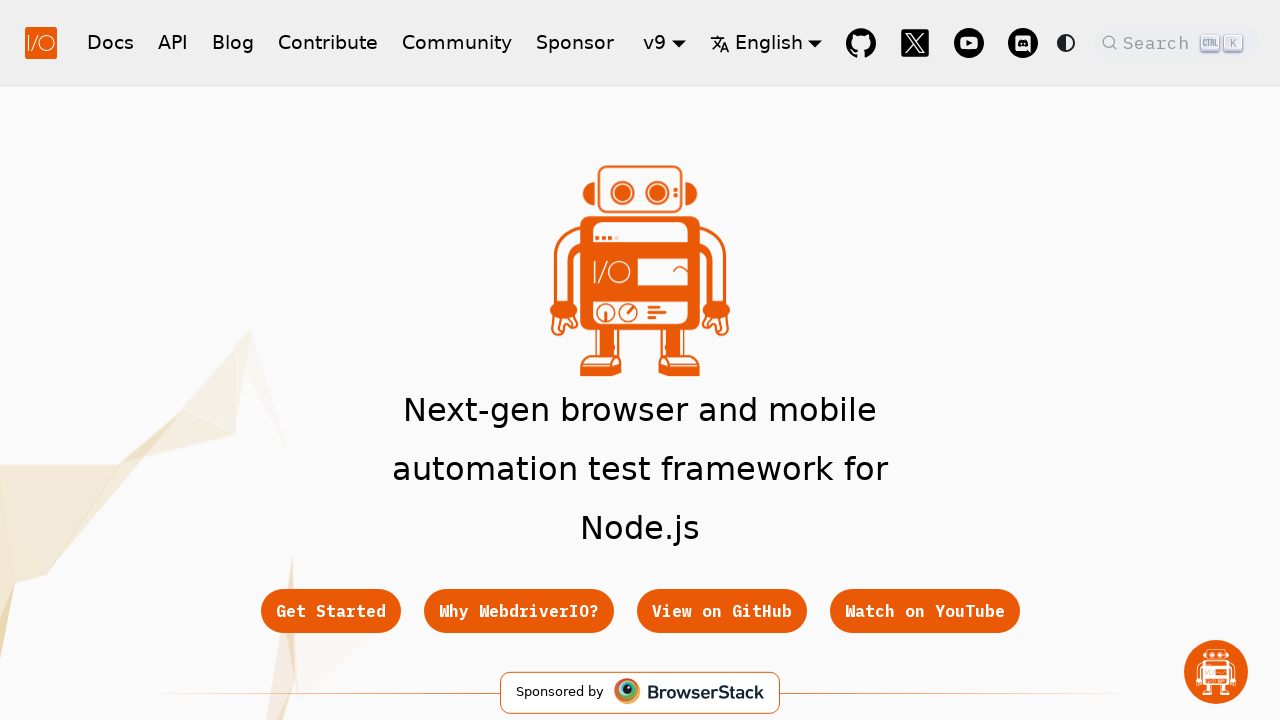

Located the Get Started link in the footer
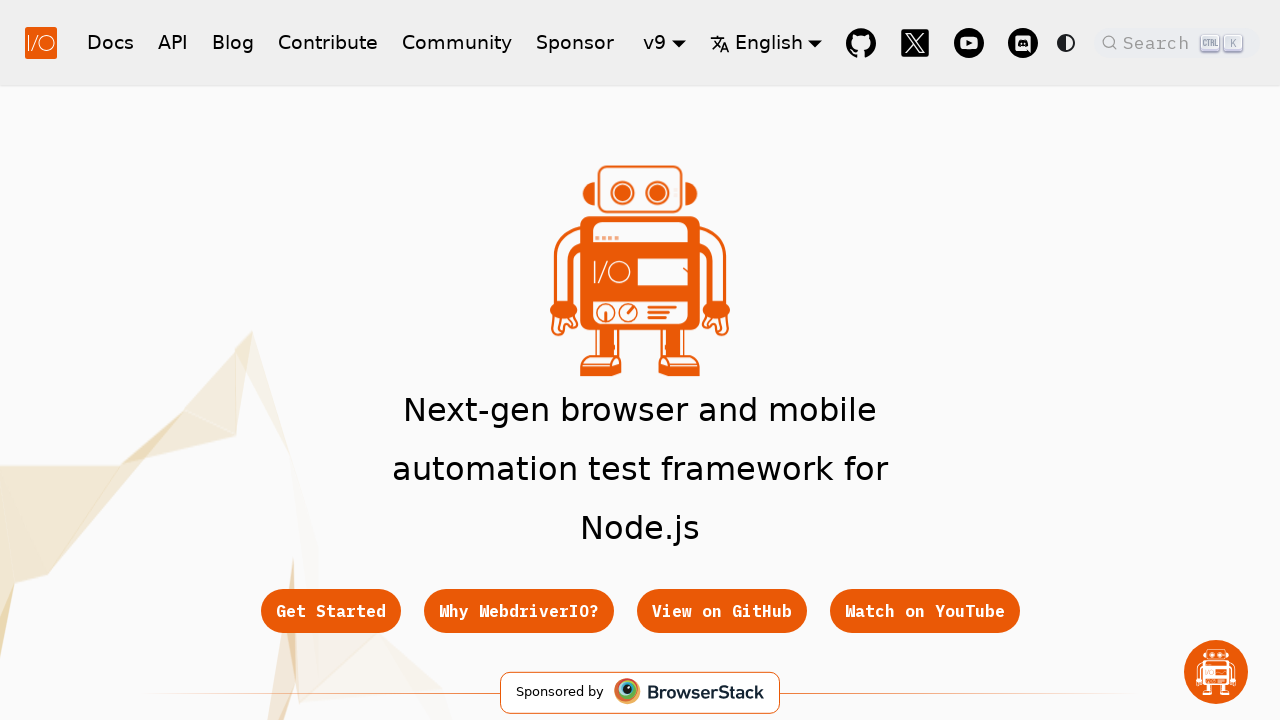

Scrolled to the Get Started link in the footer
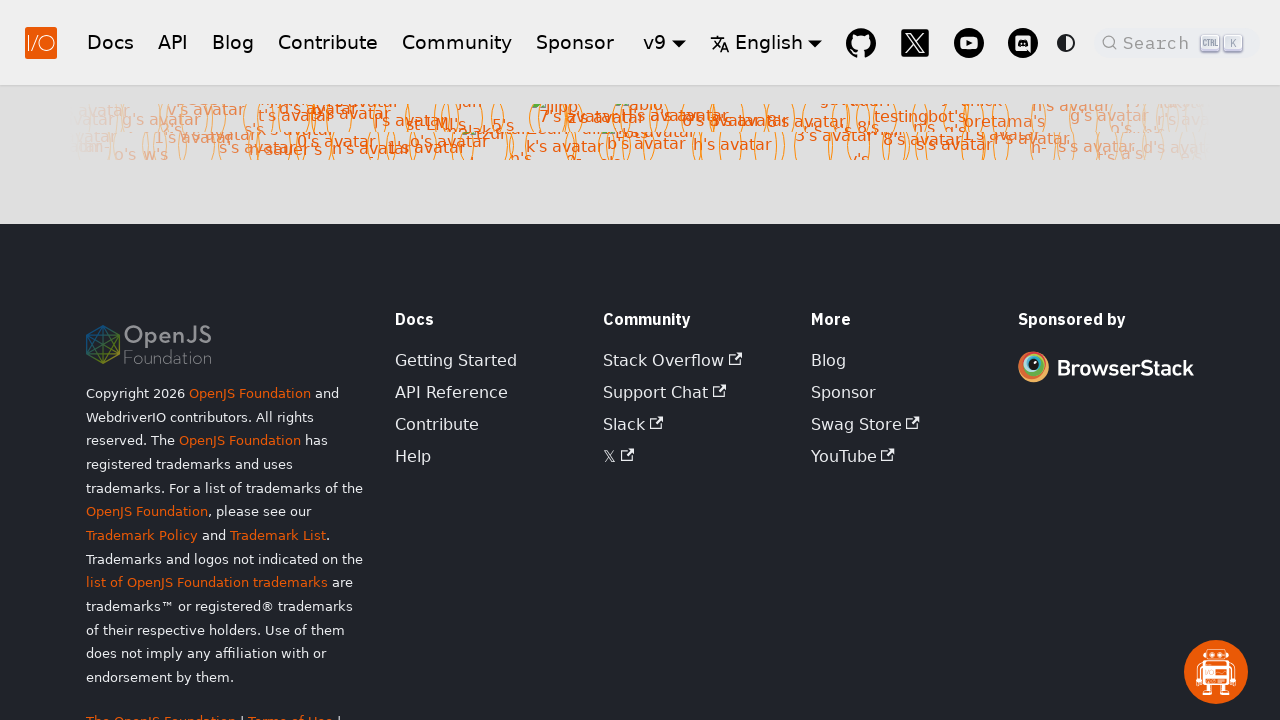

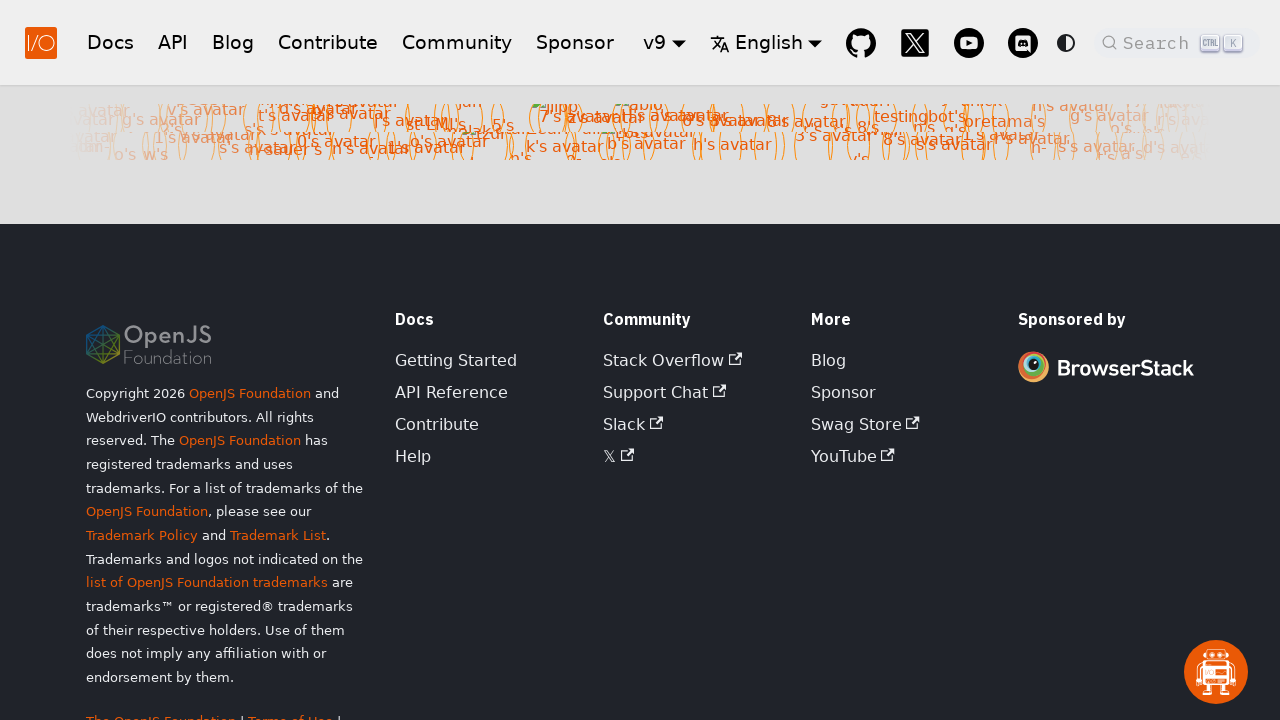